Tests the Contact Us form functionality by navigating to the contact page, filling in name, email, subject, and message fields, submitting the form, handling the confirmation alert, and verifying the success message.

Starting URL: https://automationexercise.com/

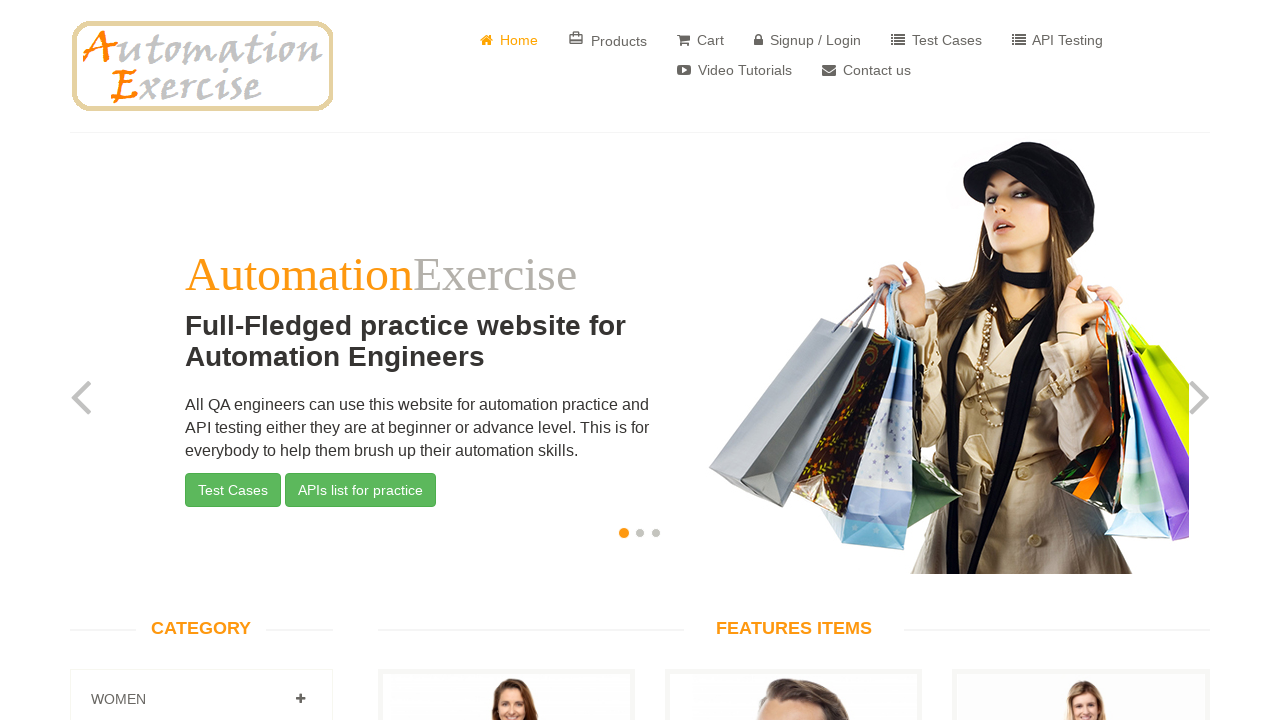

Set up dialog auto-dismiss handler
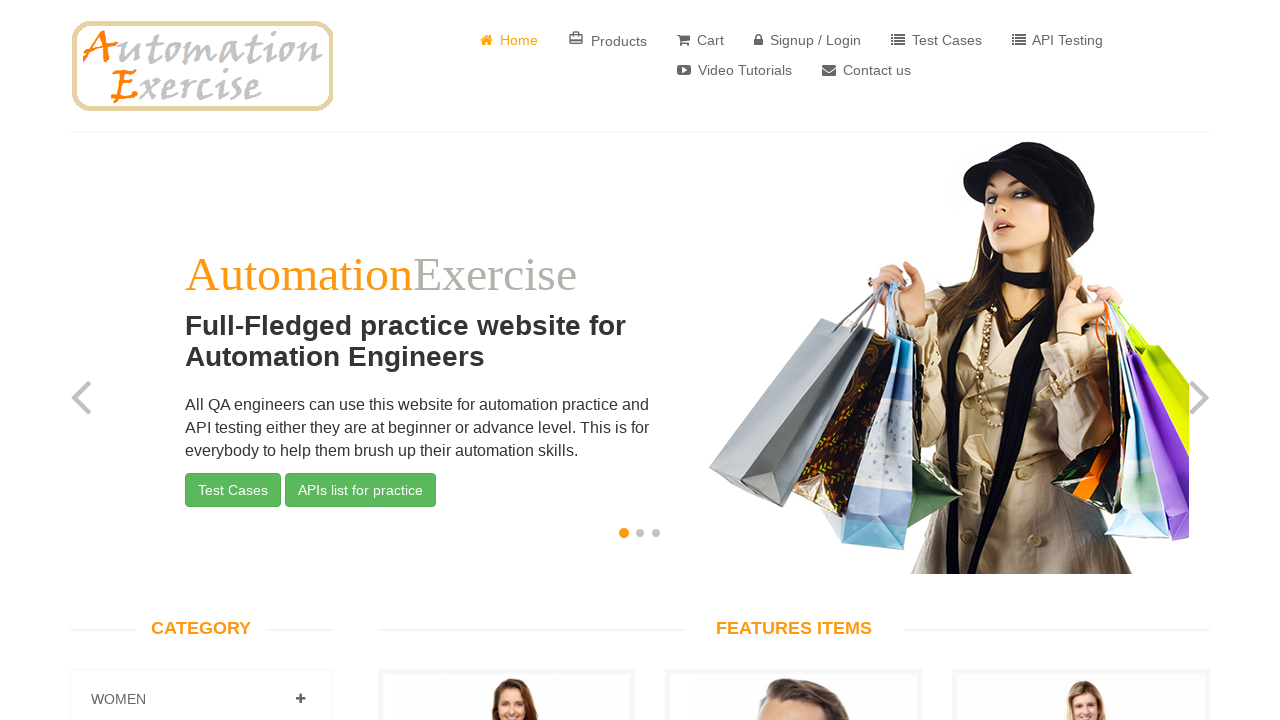

Clicked Contact Us envelope icon at (829, 70) on .fa.fa-envelope
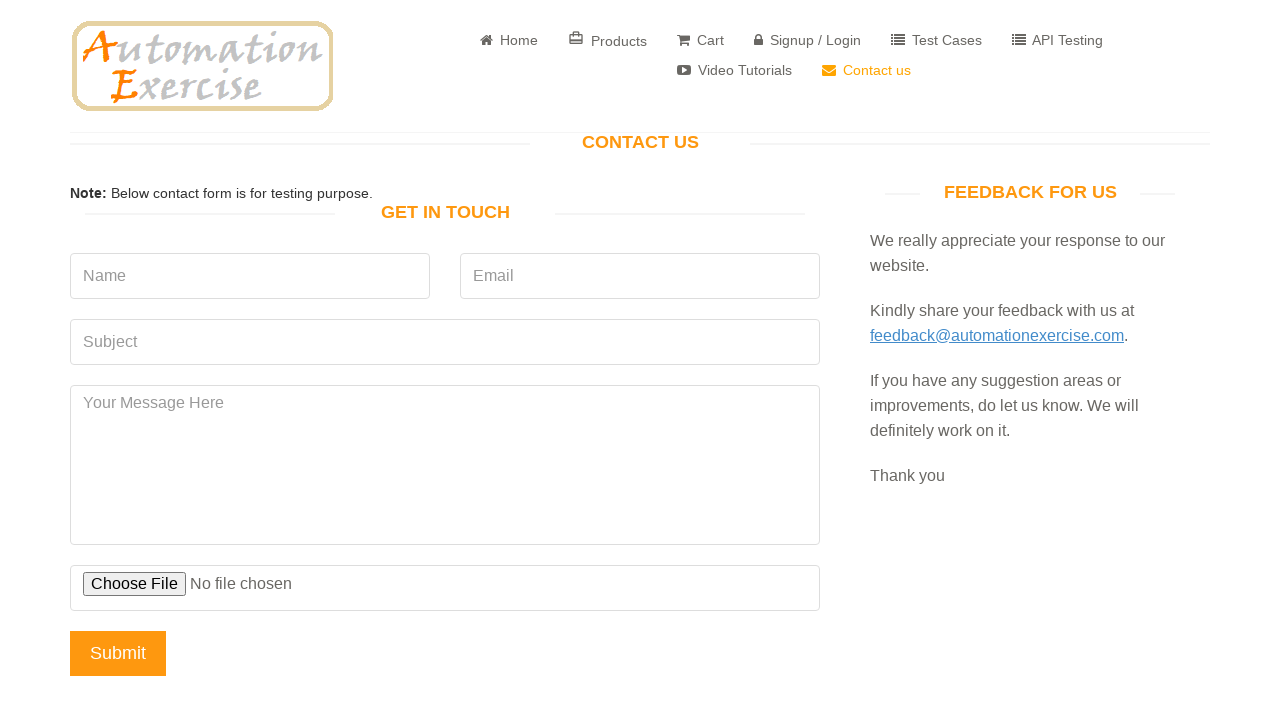

Filled name field with 'John Smith' on input[name='name']
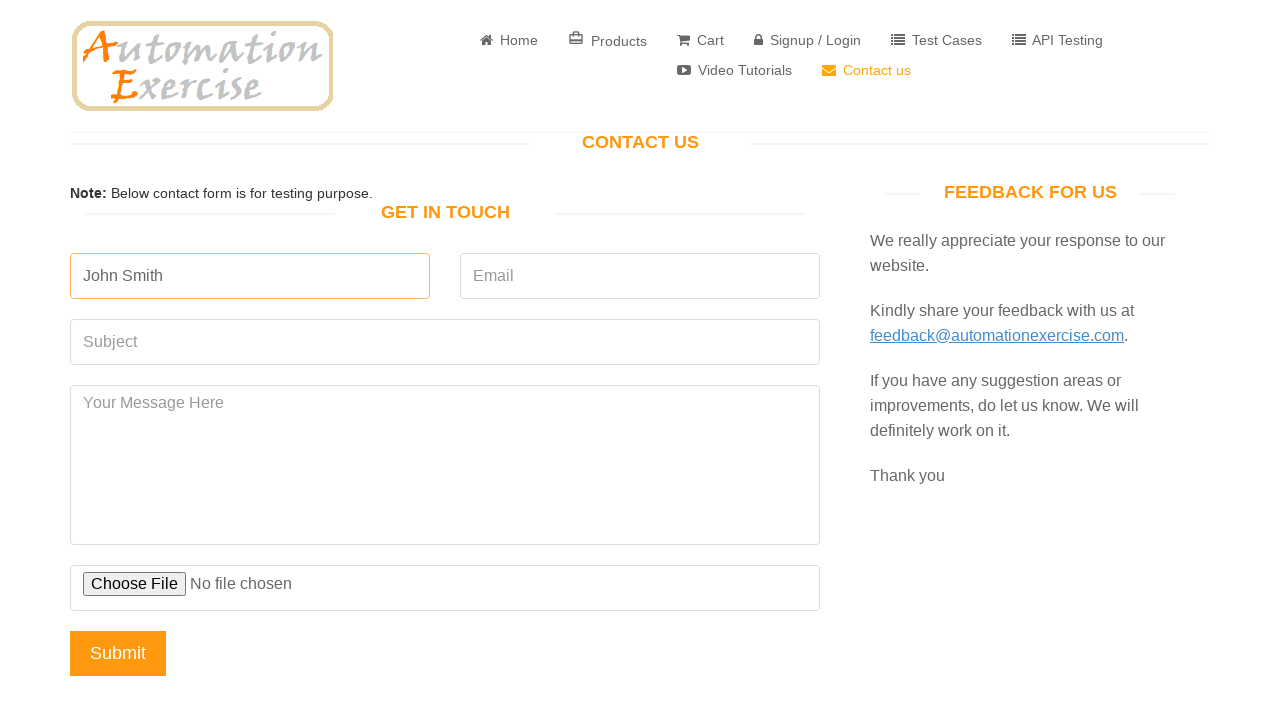

Filled email field with 'johnsmith247@gmail.com' on input[name='email']
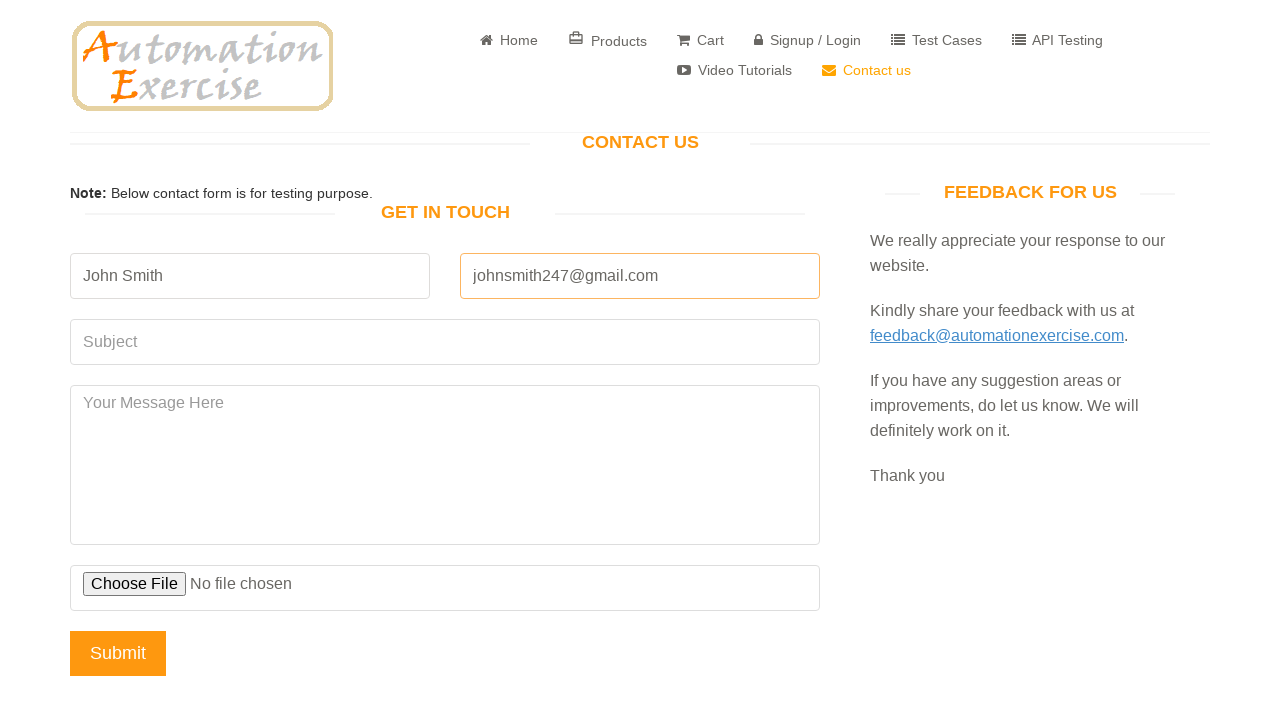

Filled subject field with 'Technical Issue' on input[name='subject']
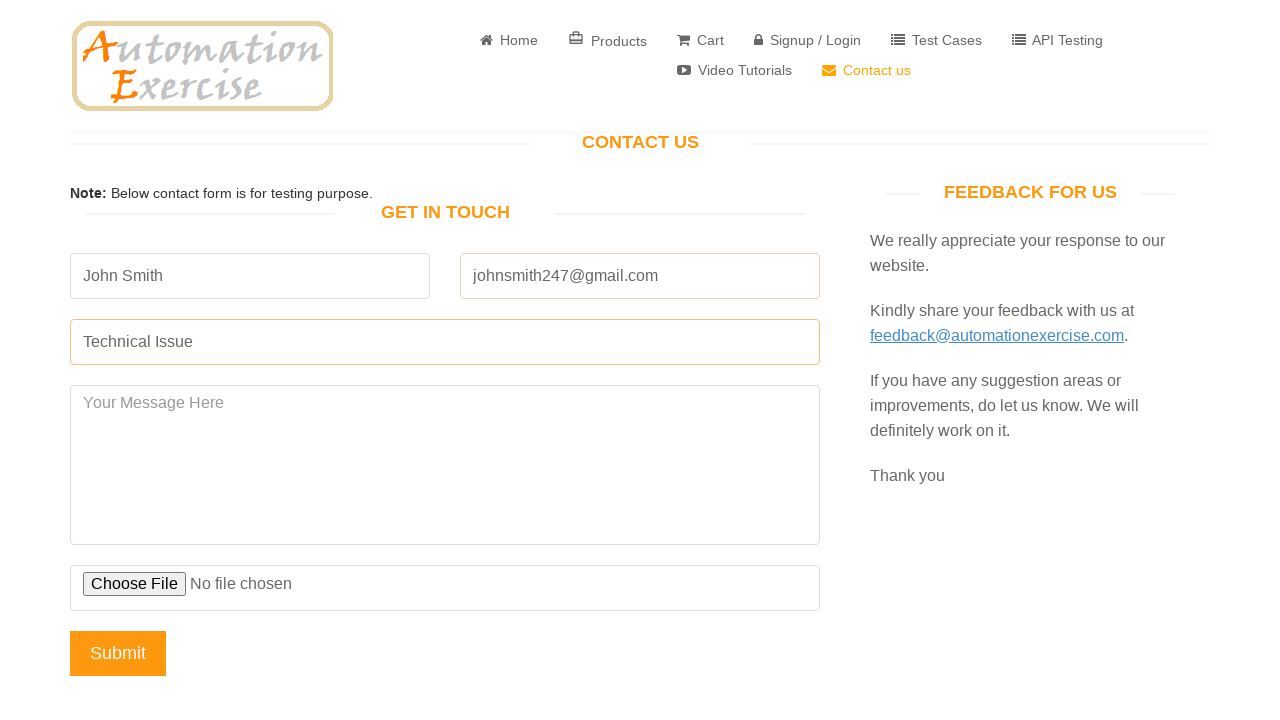

Filled message field with detailed problem description on textarea[name='message']
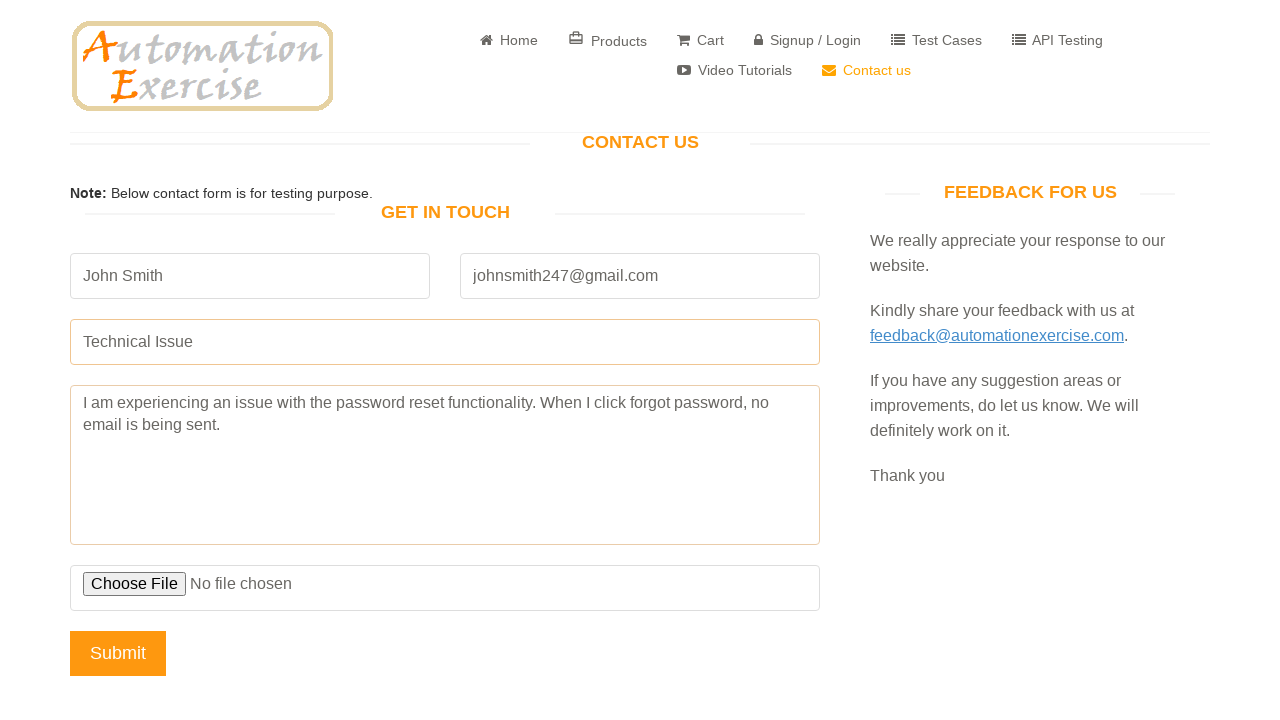

Clicked submit button to send contact form at (118, 653) on input[type='submit']
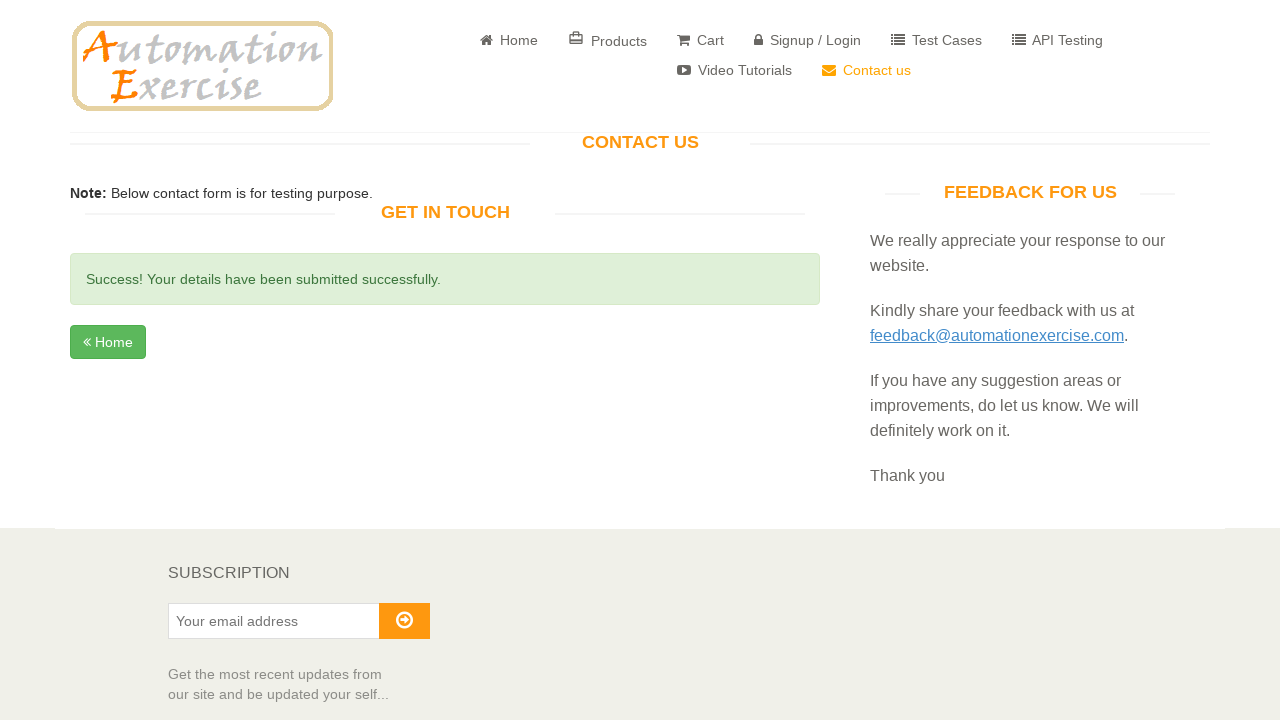

Success message appeared after form submission
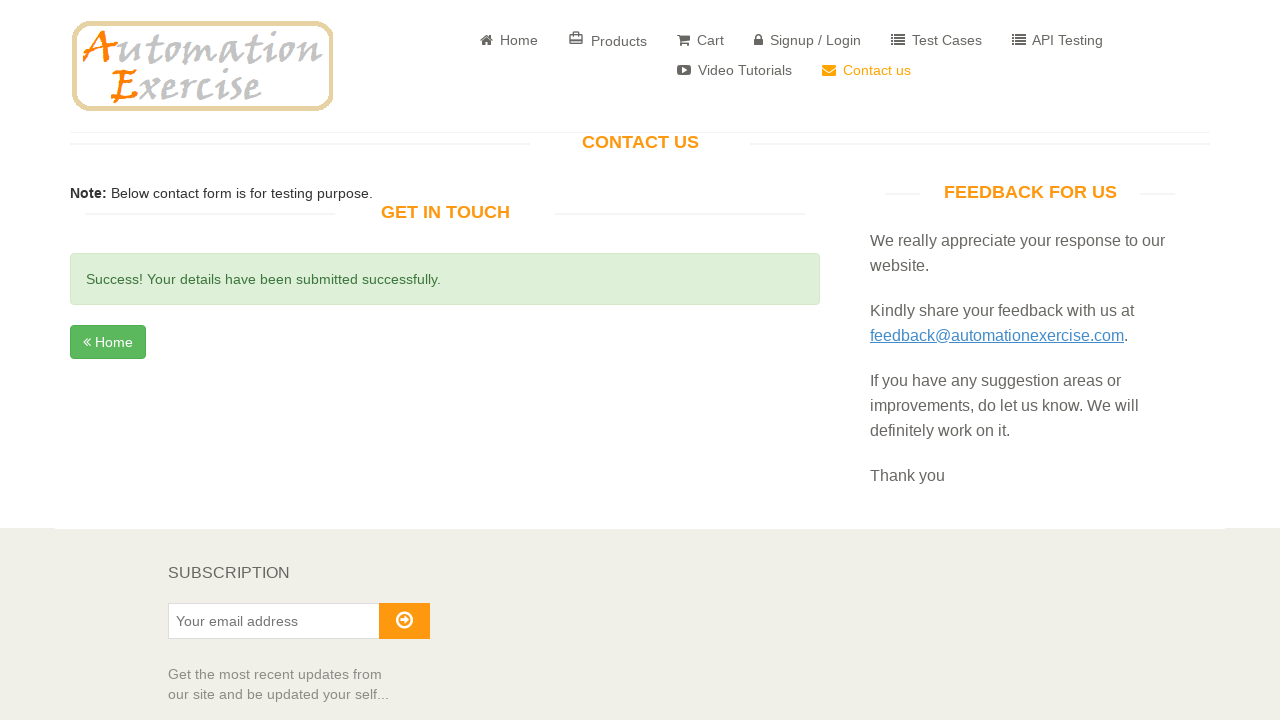

Extracted success message text: Success! Your details have been submitted successfully.
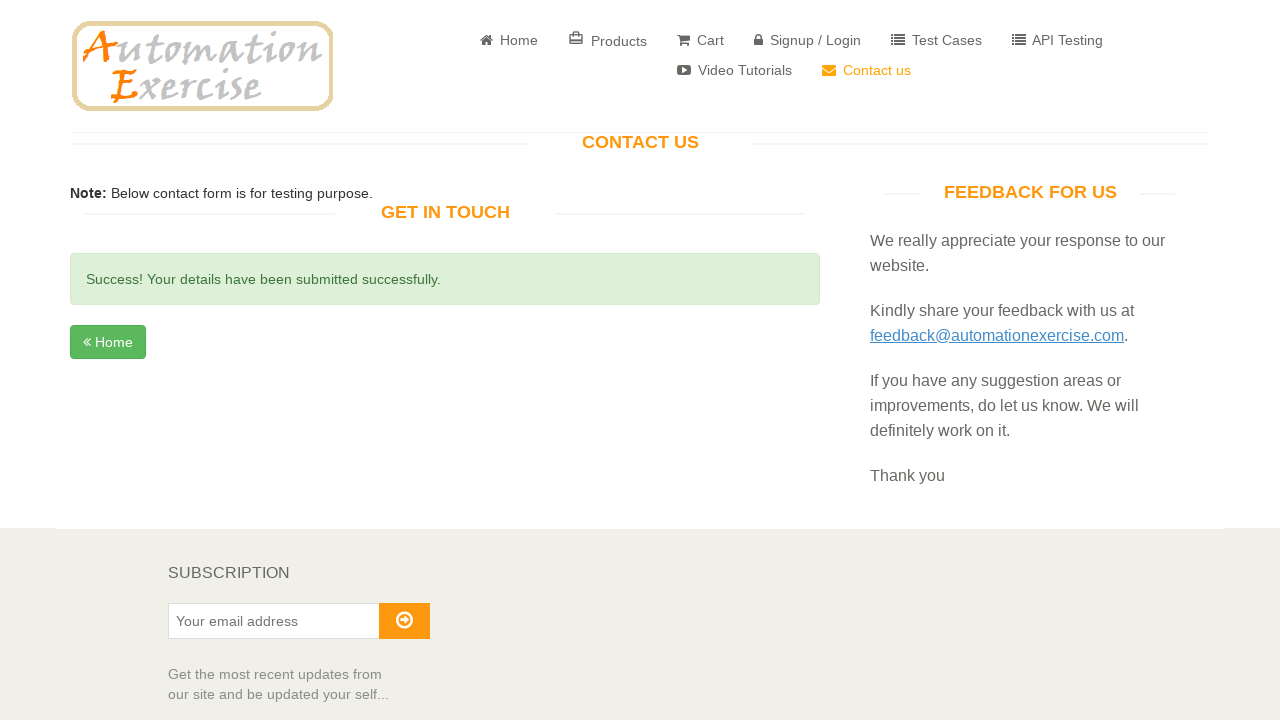

Verified success message contains 'Success' text
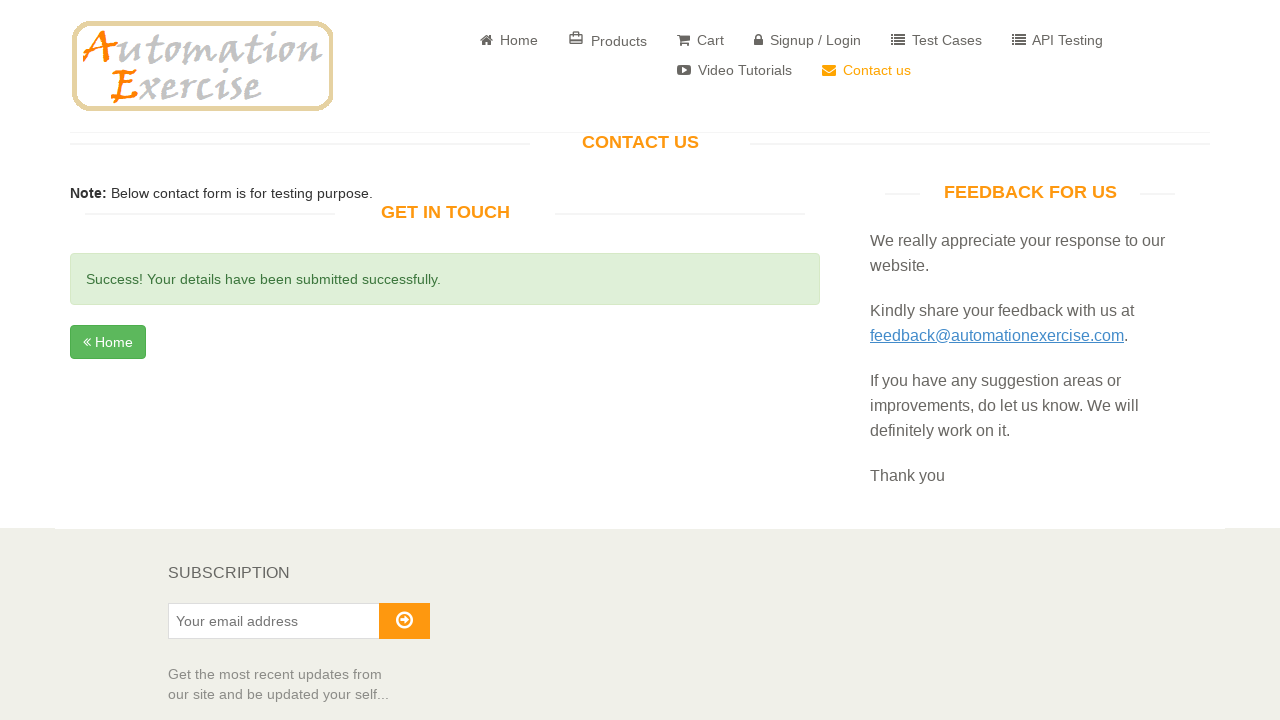

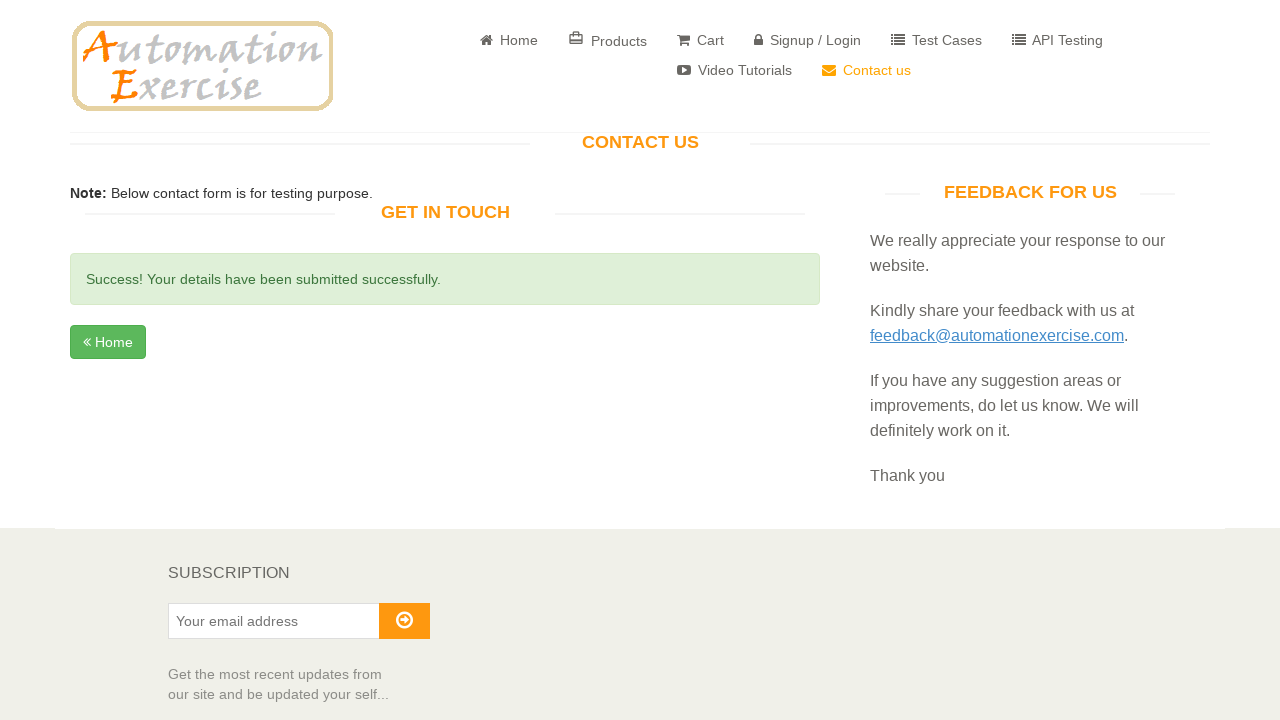